Tests adding multiple coffee items, handling promotional offer if displayed, previewing cart on hover, and completing checkout.

Starting URL: https://seleniumbase.io/coffee/

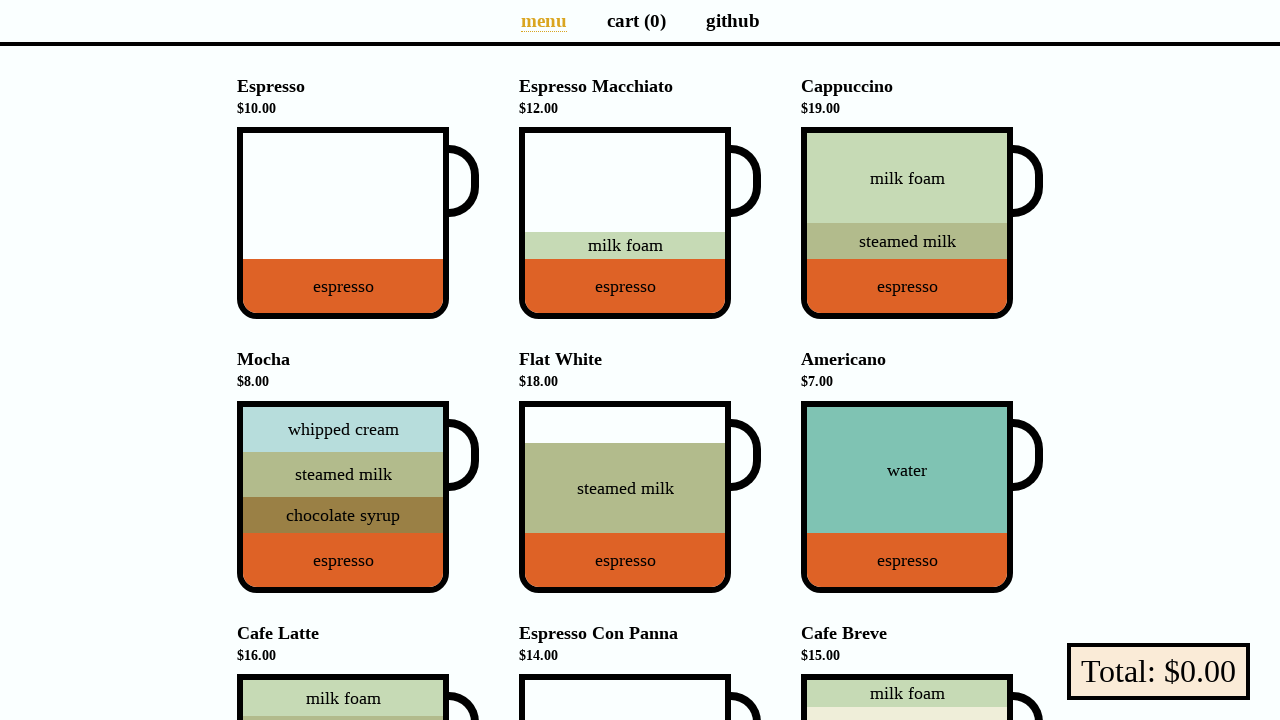

Clicked Espresso to add to cart at (343, 223) on div[data-test="Espresso"]
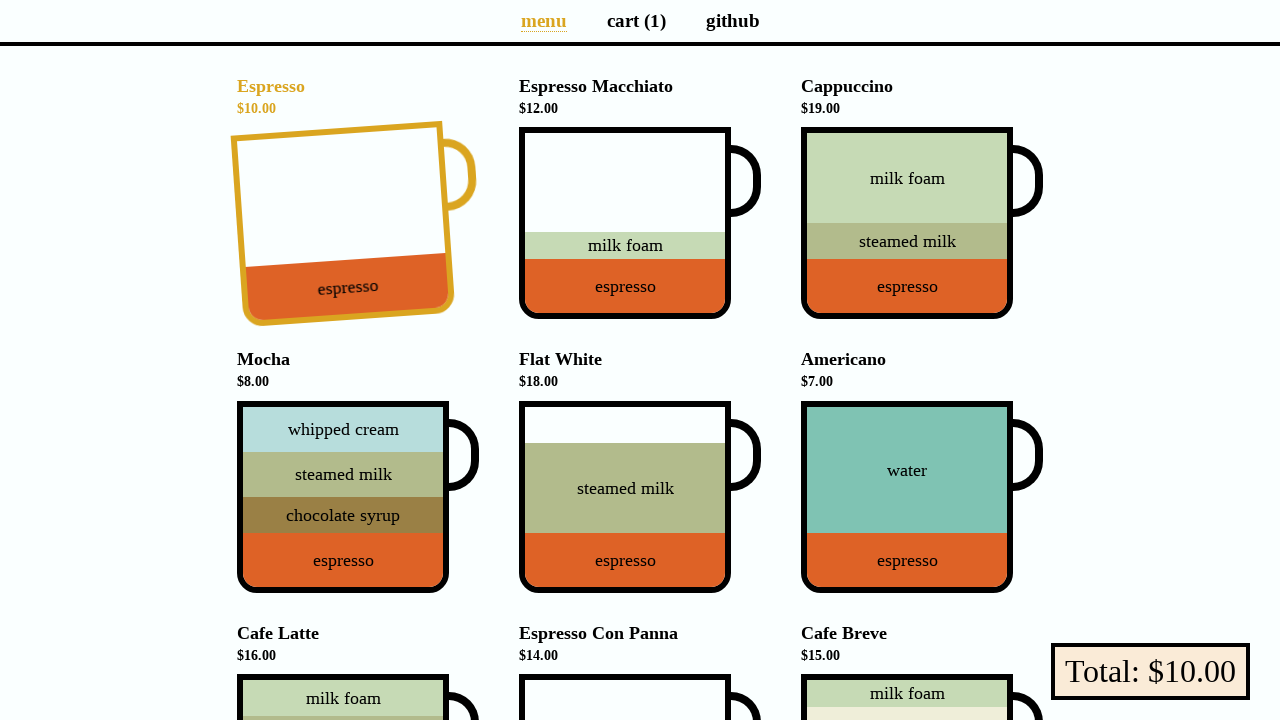

Clicked Americano to add to cart at (907, 497) on div[data-test="Americano"]
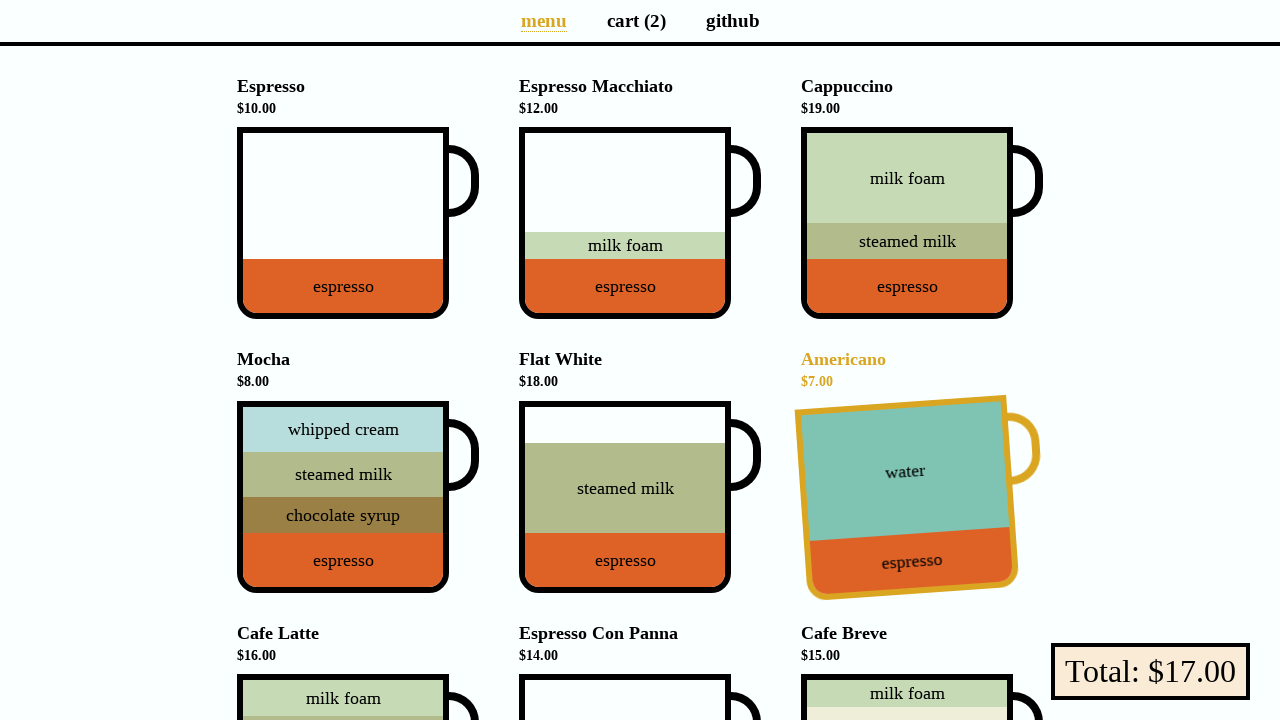

Clicked Cafe Latte to add to cart at (343, 627) on div[data-test="Cafe_Latte"]
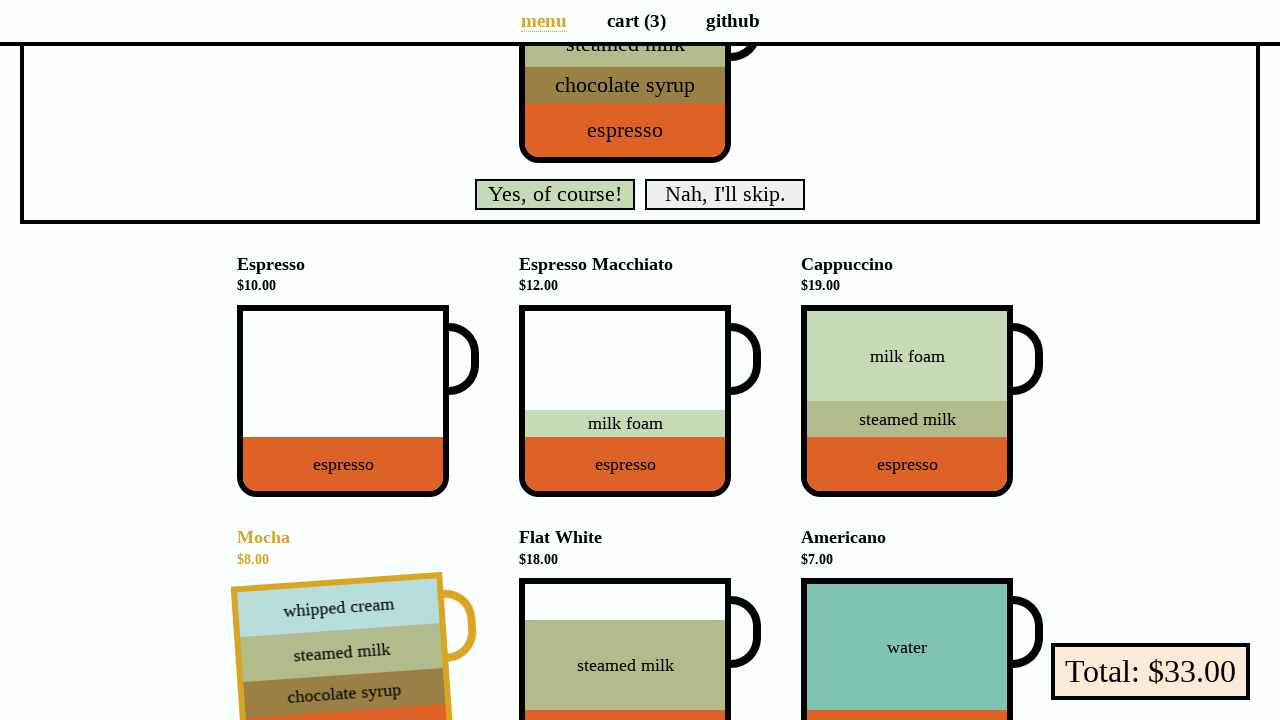

Verified cart displays 3 items
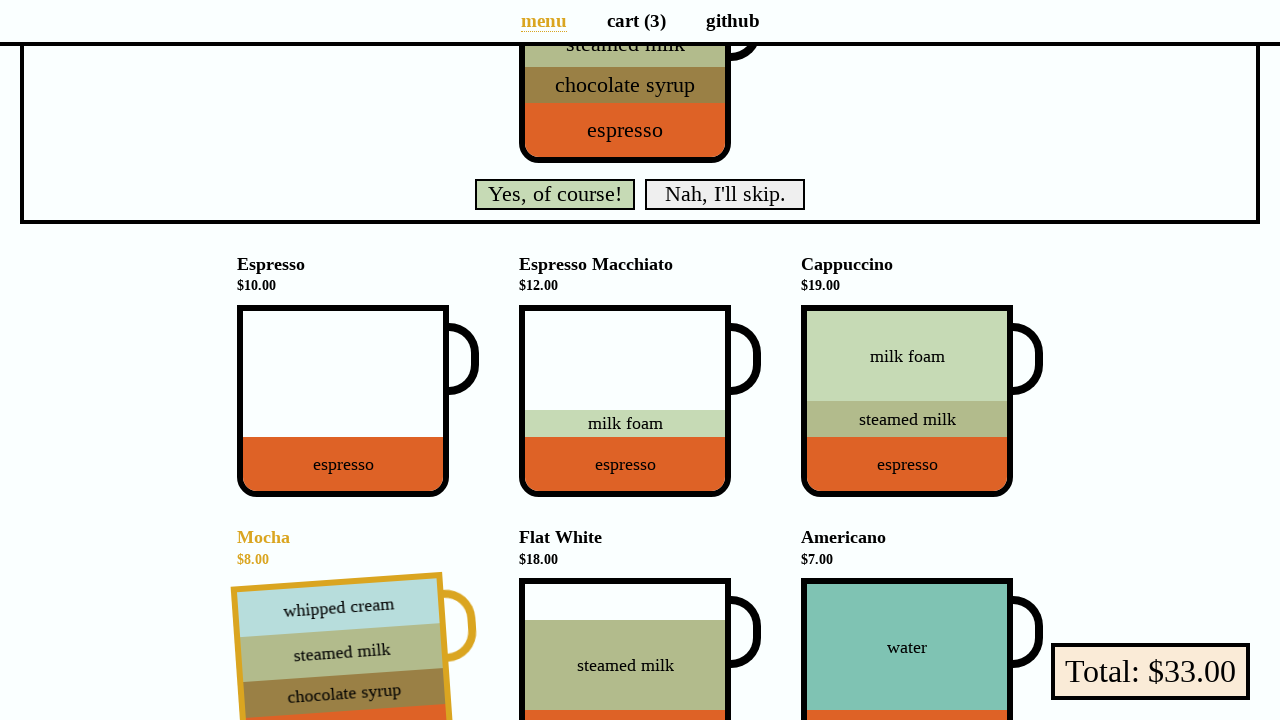

Promotional offer displayed and accepted at (555, 194) on div.promo button.yes
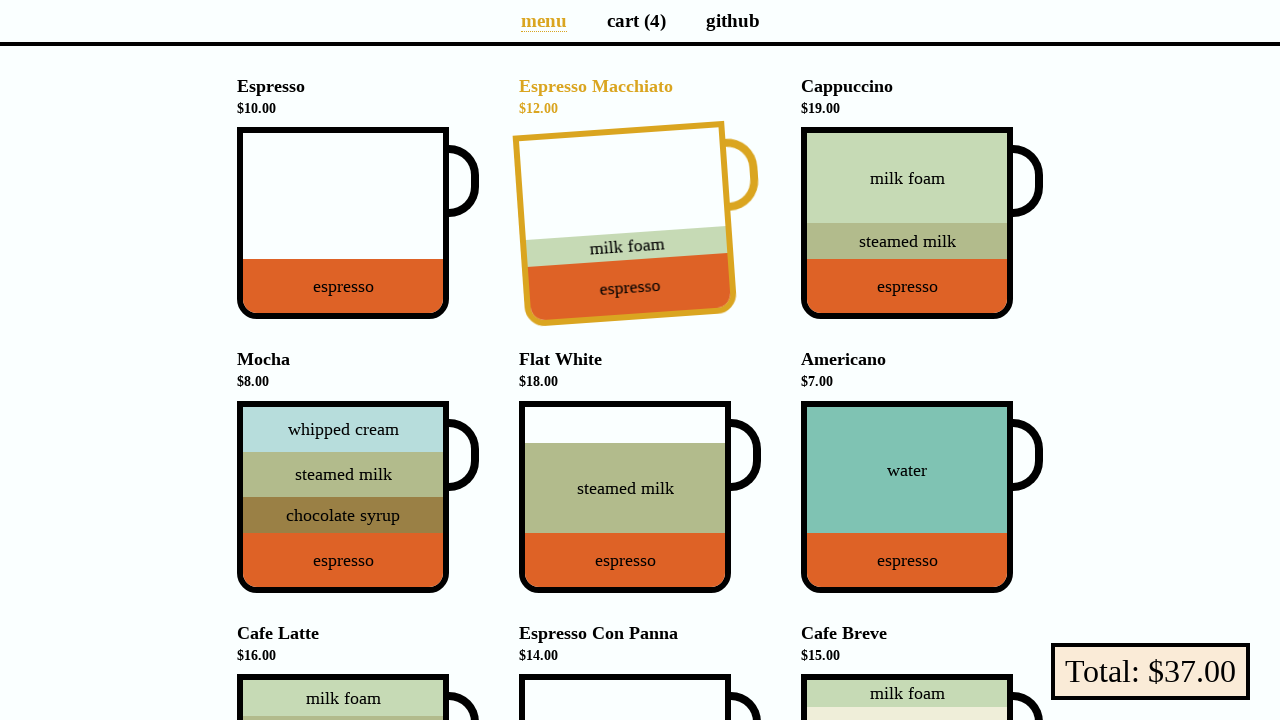

Verified cart now shows 4 items after accepting promo
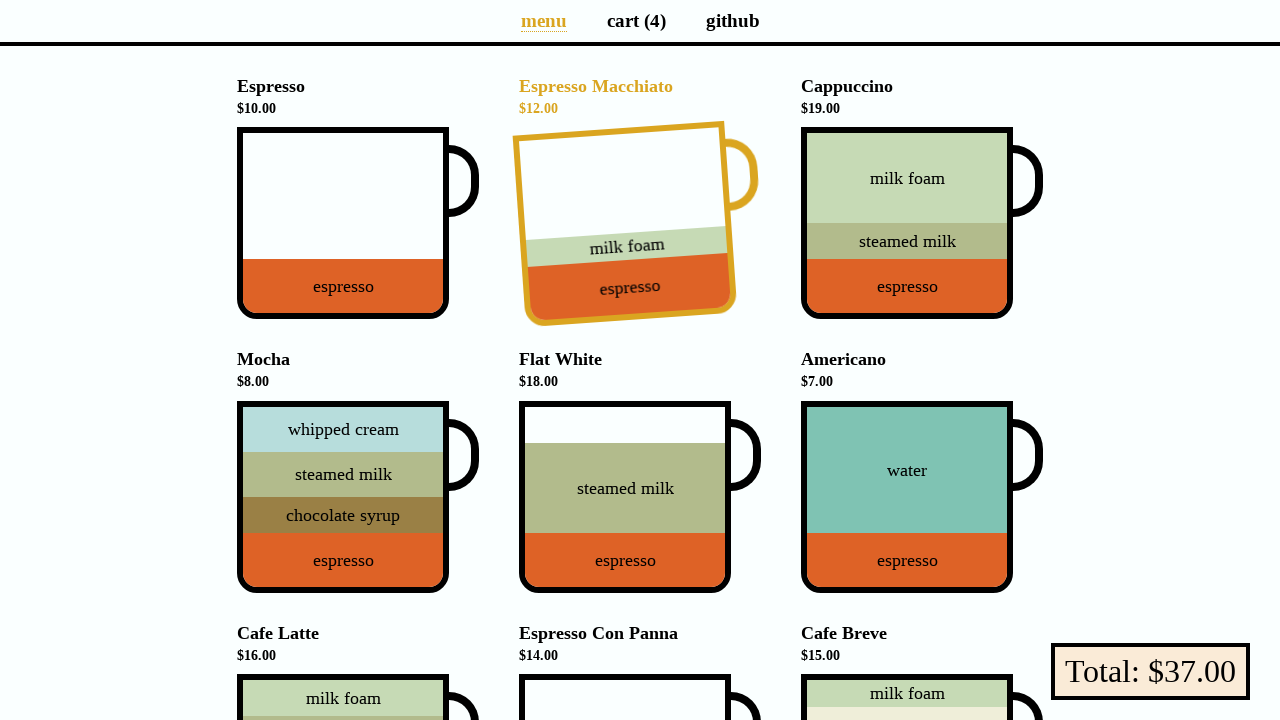

Hovered over checkout button to preview cart at (1150, 672) on button[data-test="checkout"]
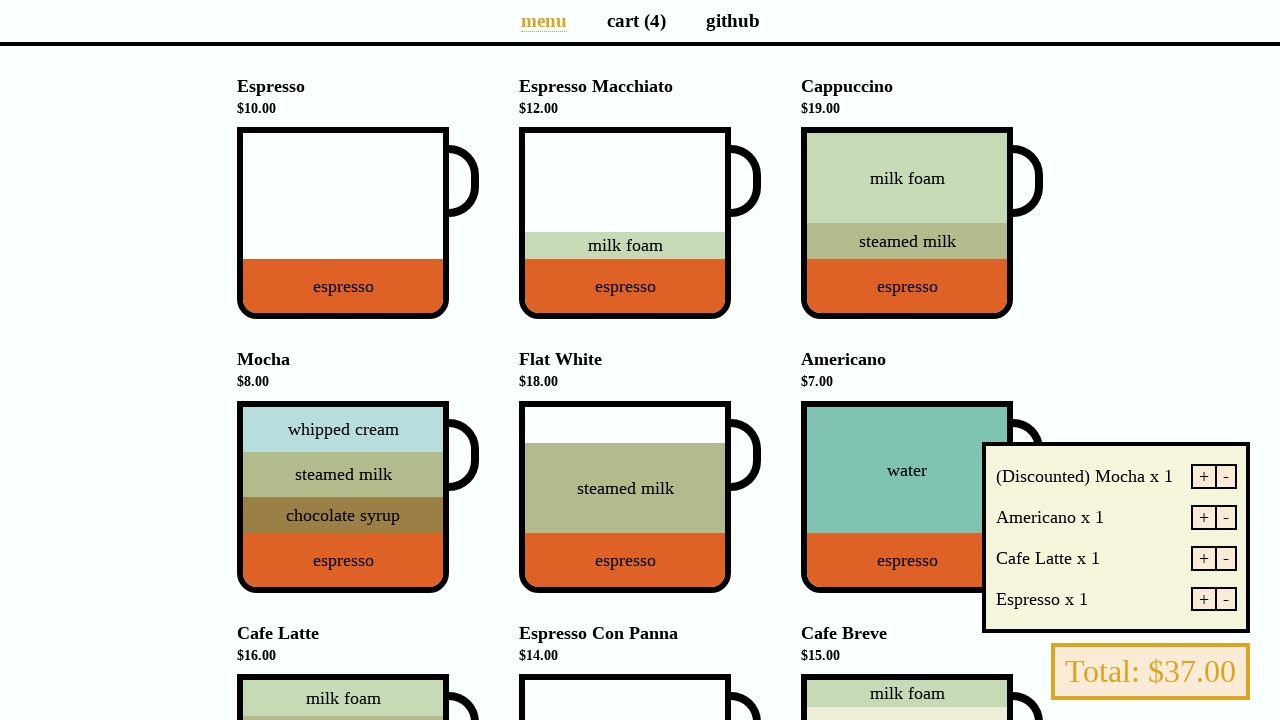

Clicked checkout button at (1150, 672) on button[data-test="checkout"]
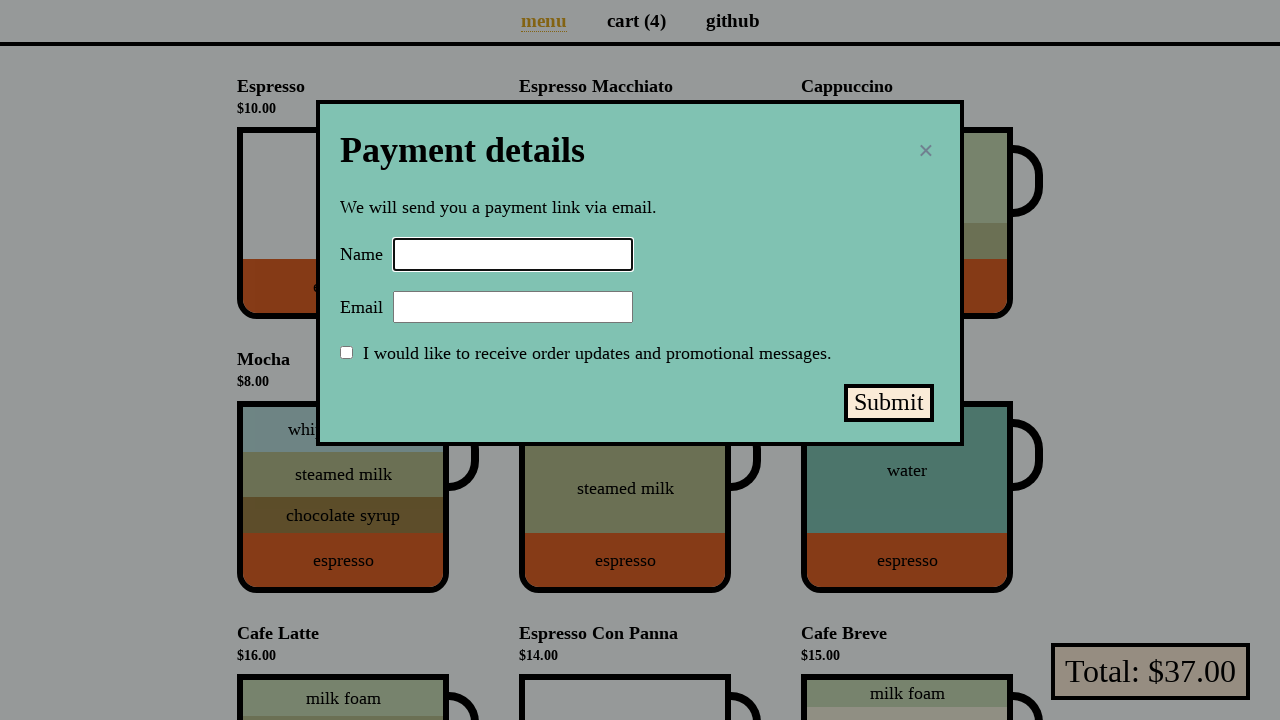

Filled name field with 'Selenium Coffee' on input#name
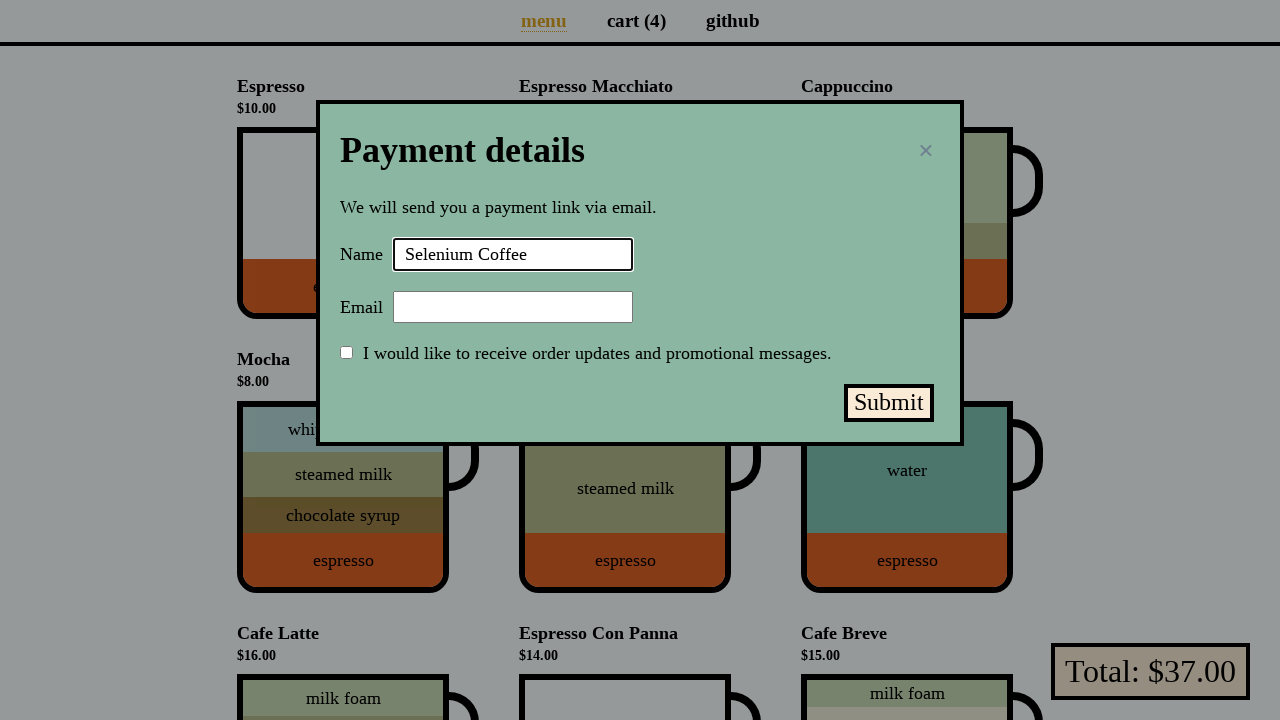

Filled email field with 'test@test.test' on input#email
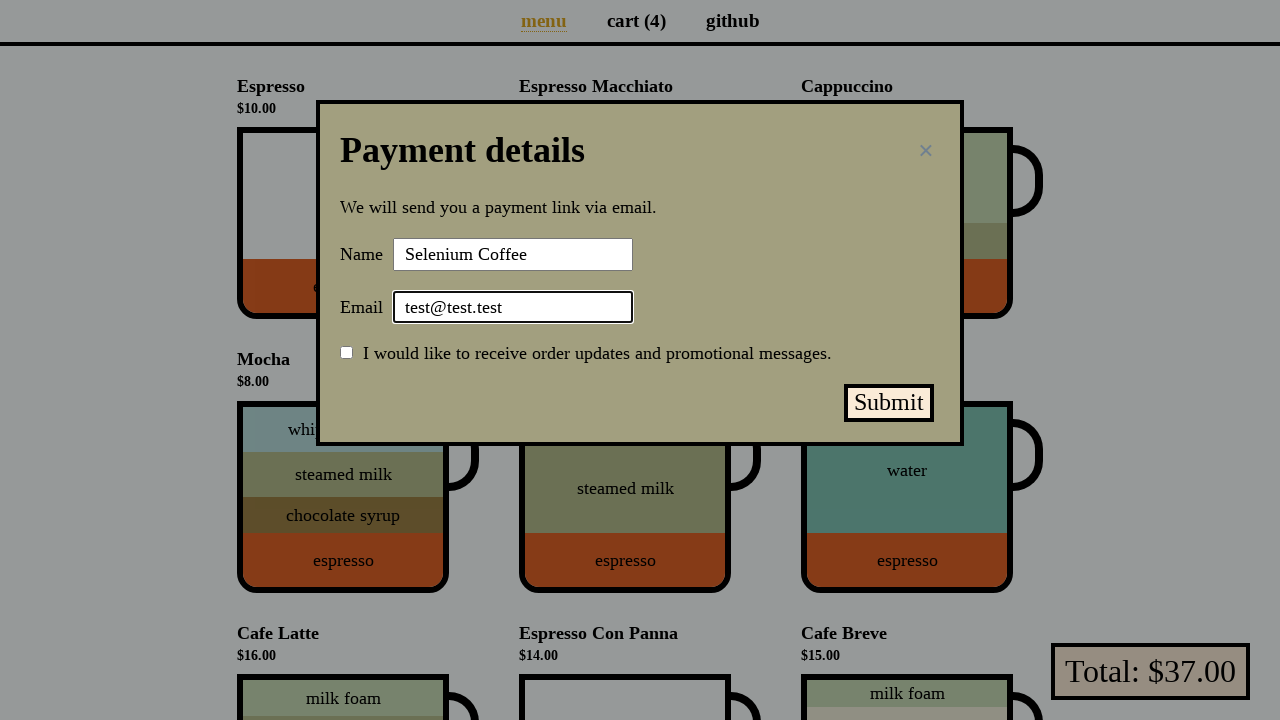

Clicked submit payment button at (889, 403) on button#submit-payment
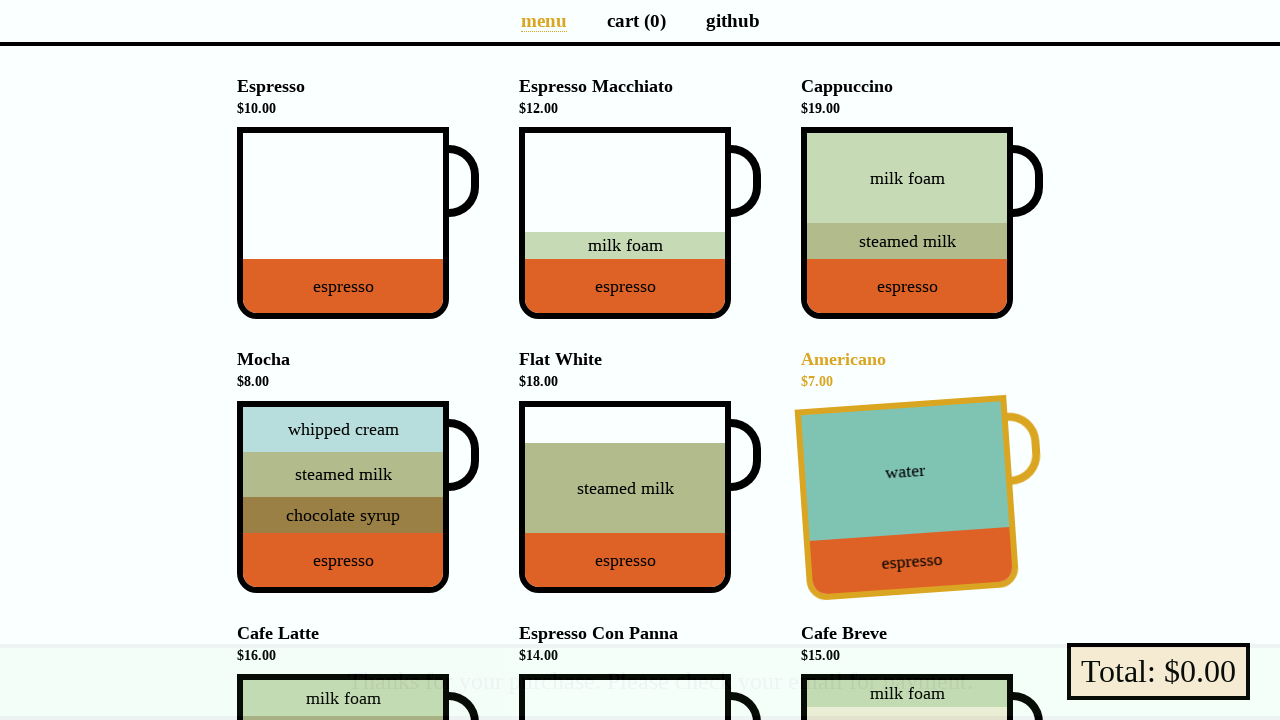

Verified success message displayed: 'Thanks for your purchase.'
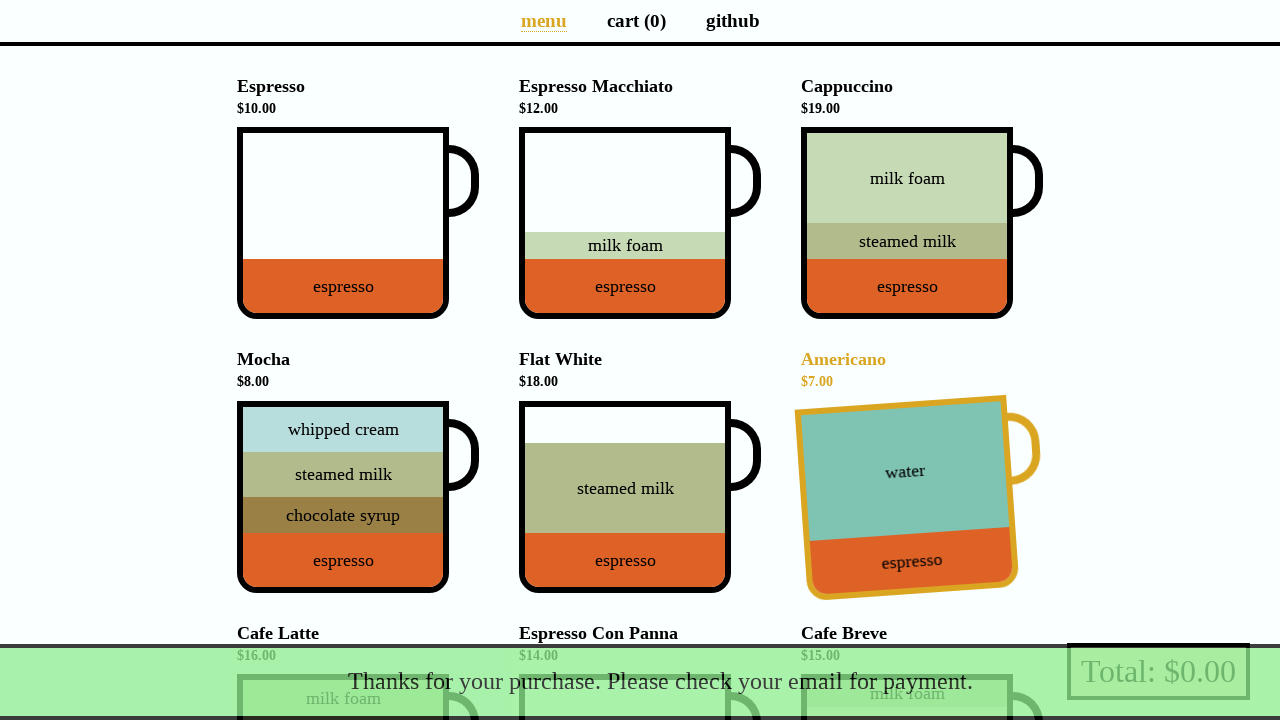

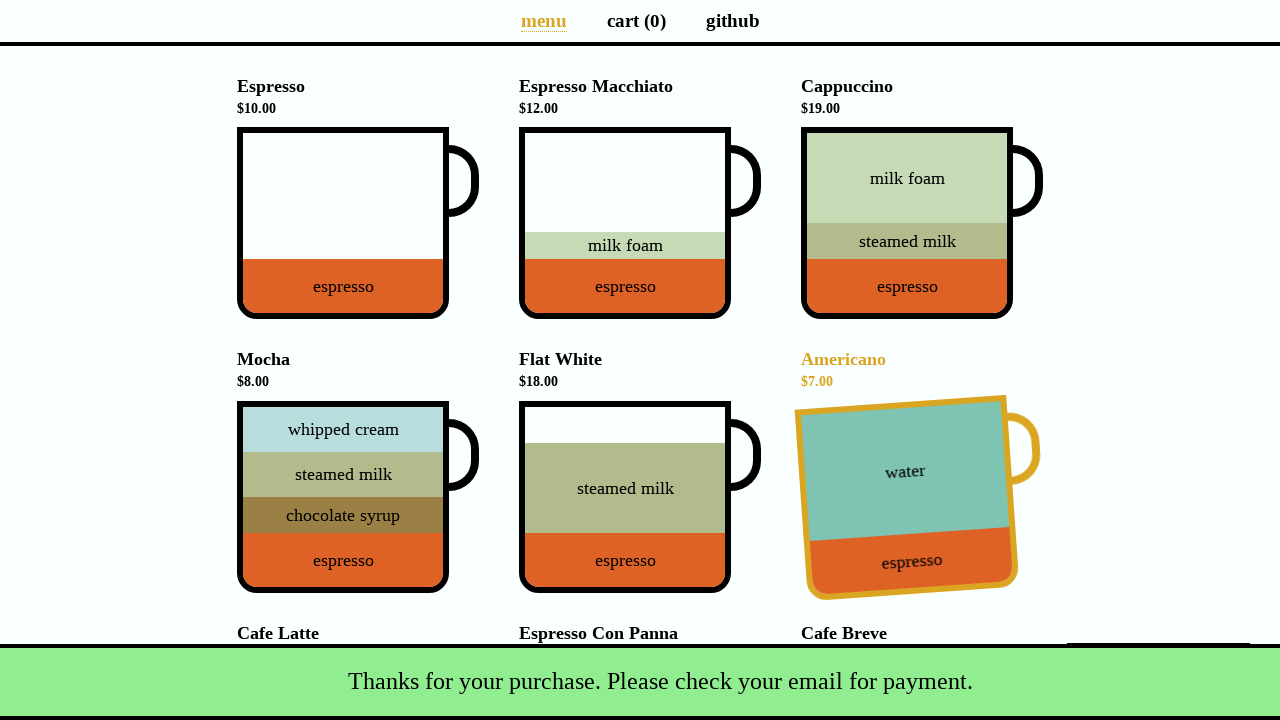